Tests custom dropdown interaction for passenger selection by opening the dropdown, clicking the increment button 3 times to increase adult count from 1 to 4, and closing the dropdown.

Starting URL: https://rahulshettyacademy.com/dropdownsPractise/

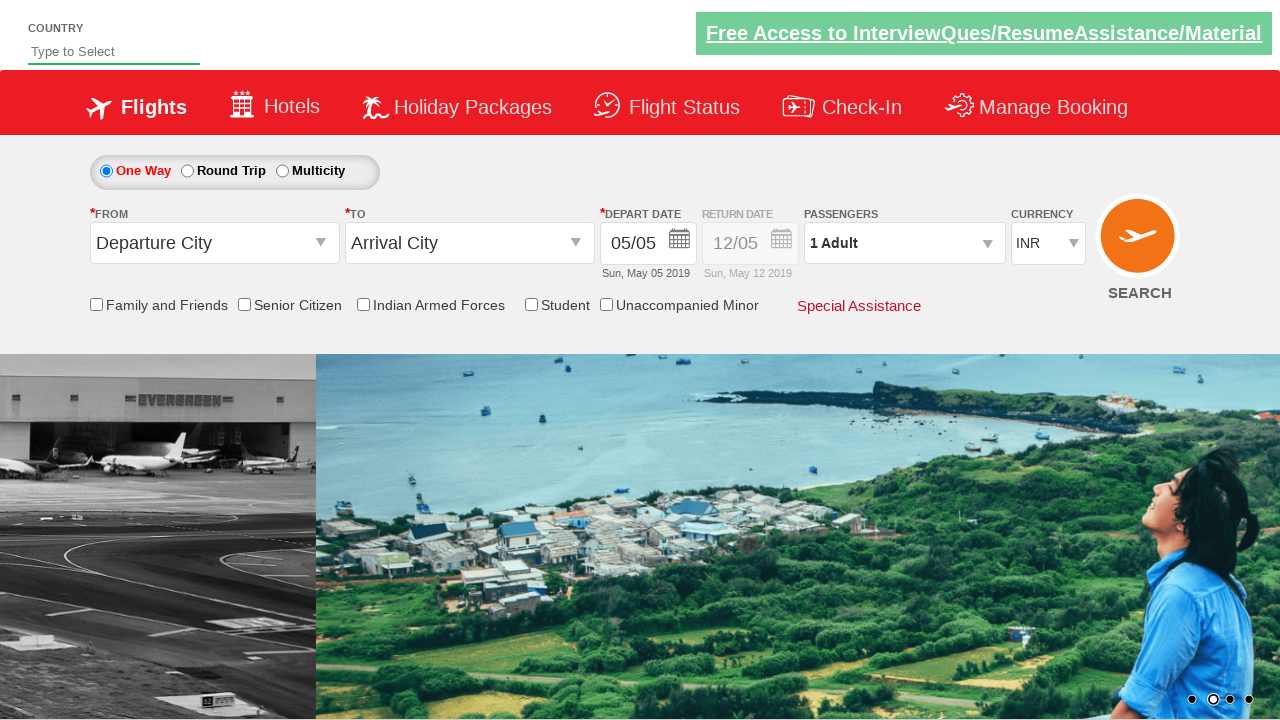

Clicked on passenger dropdown to open it at (907, 242) on div.row1.adult-infant-child
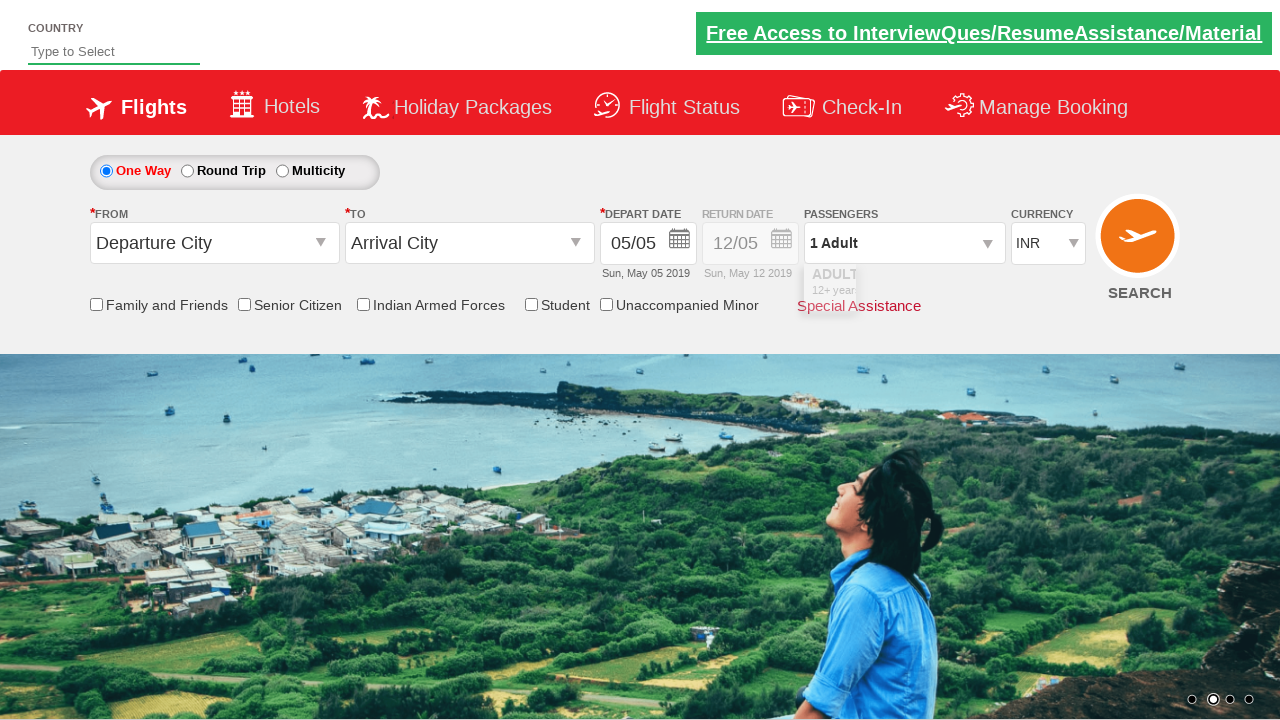

Dropdown options became visible
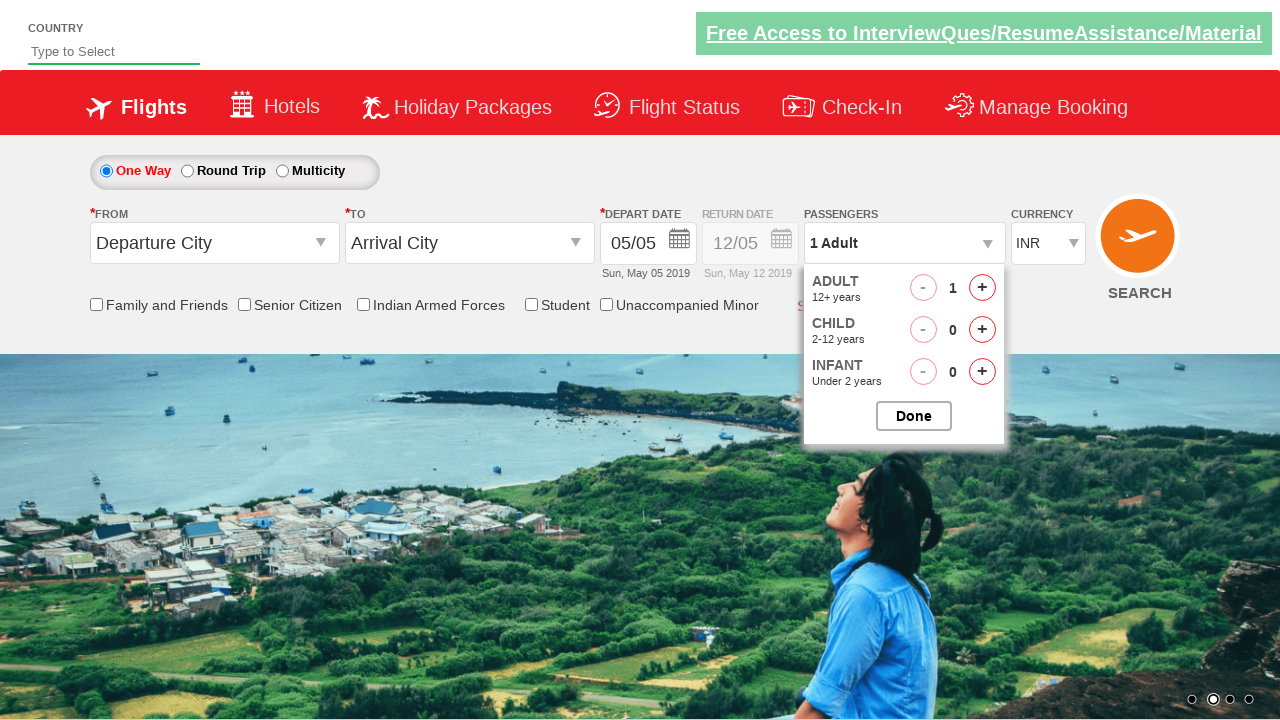

Clicked increment adult button (click 1 of 3) at (982, 288) on #hrefIncAdt
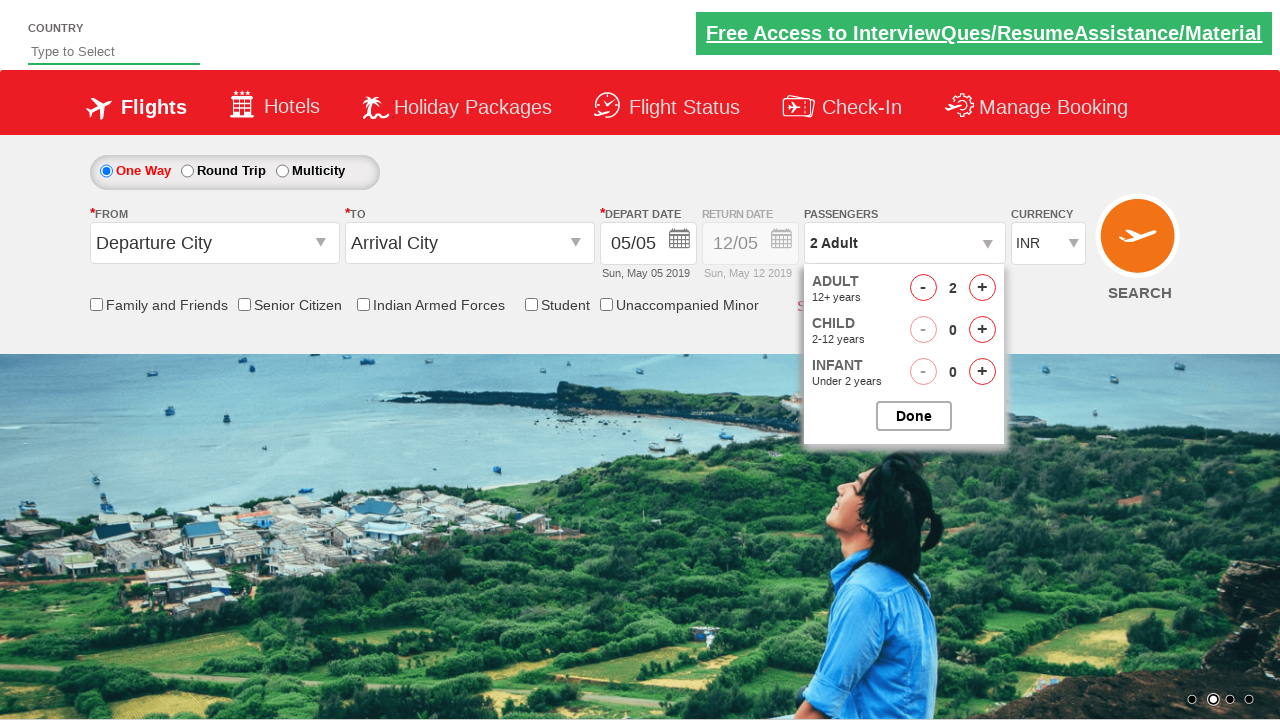

Waited 300ms for UI to update after adult increment
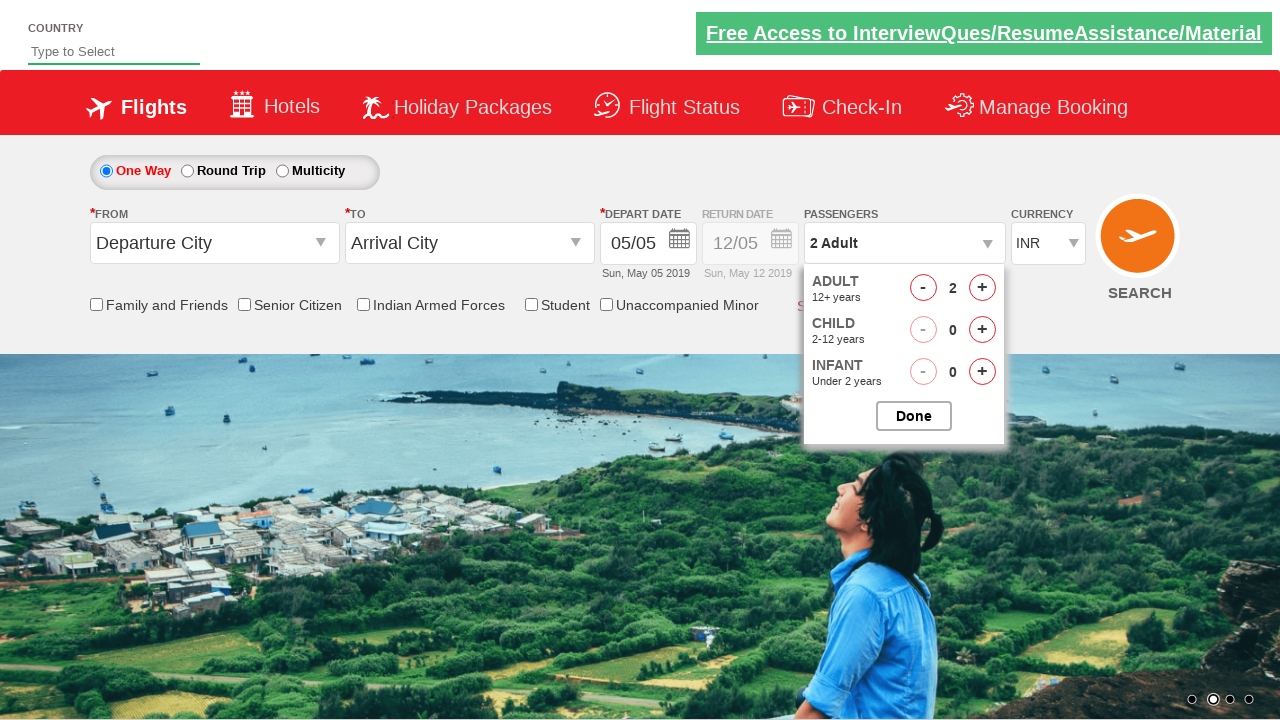

Clicked increment adult button (click 2 of 3) at (982, 288) on #hrefIncAdt
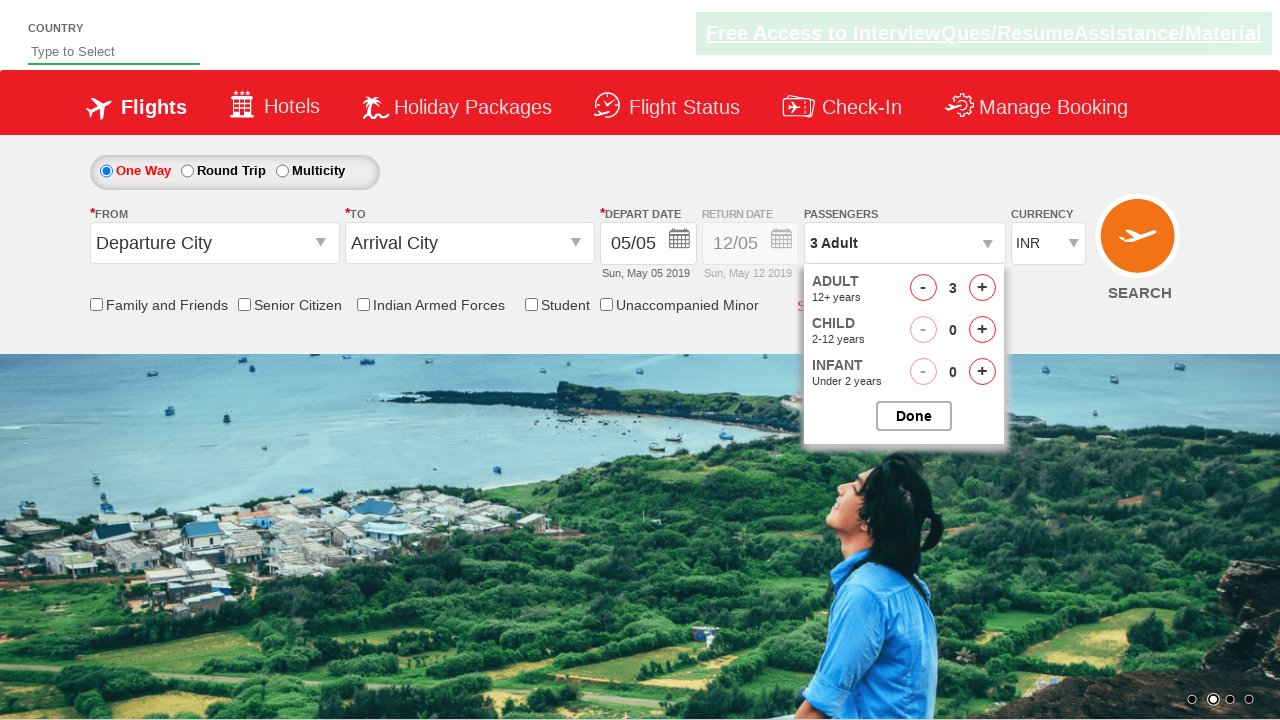

Waited 300ms for UI to update after adult increment
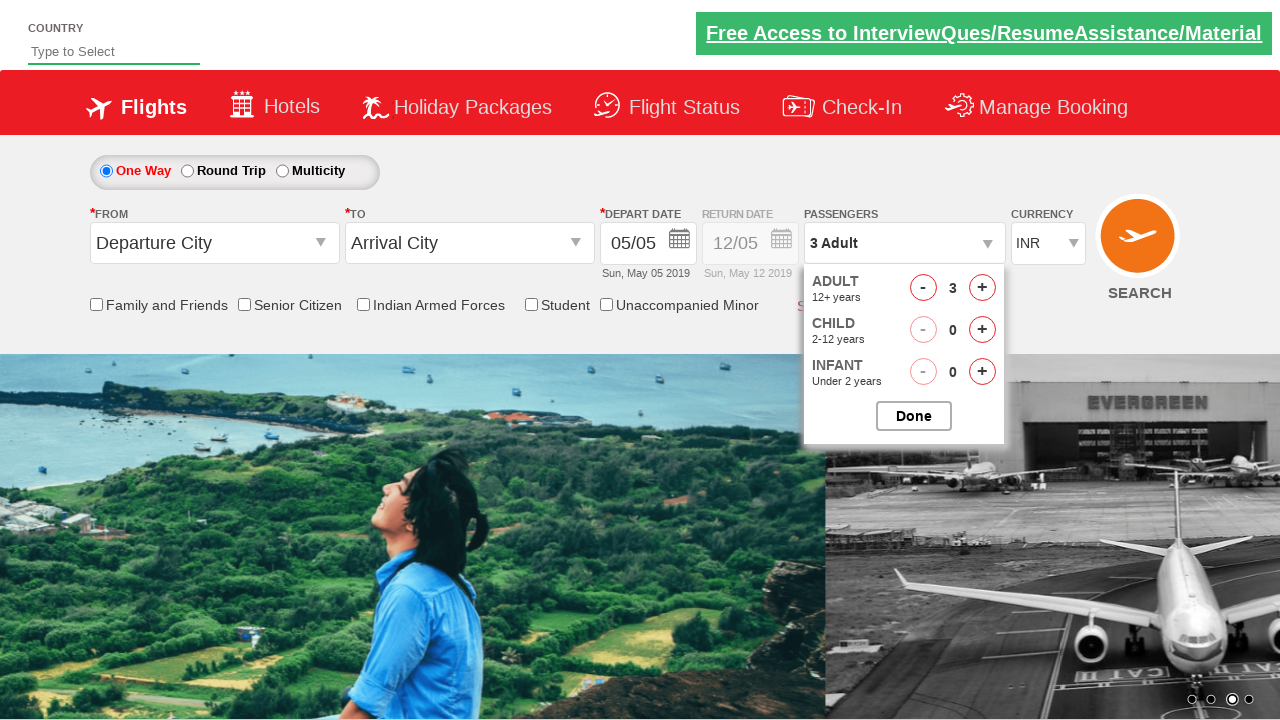

Clicked increment adult button (click 3 of 3) at (982, 288) on #hrefIncAdt
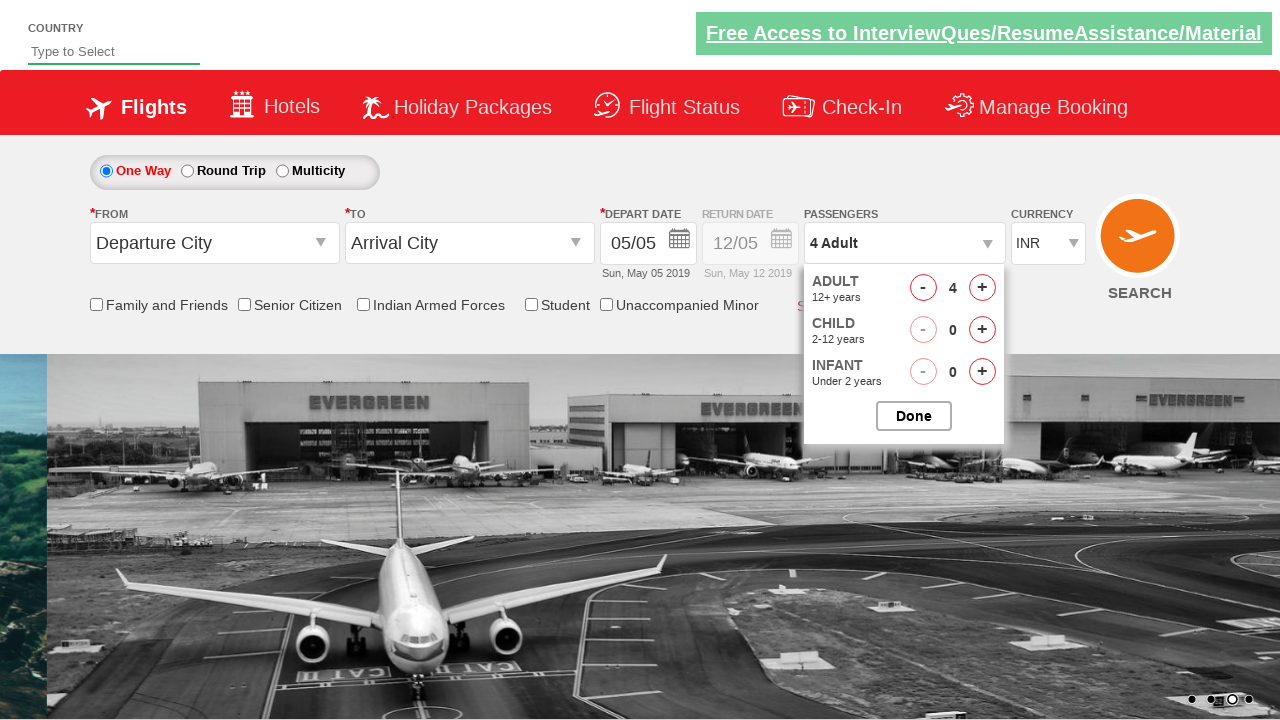

Waited 300ms for UI to update after adult increment
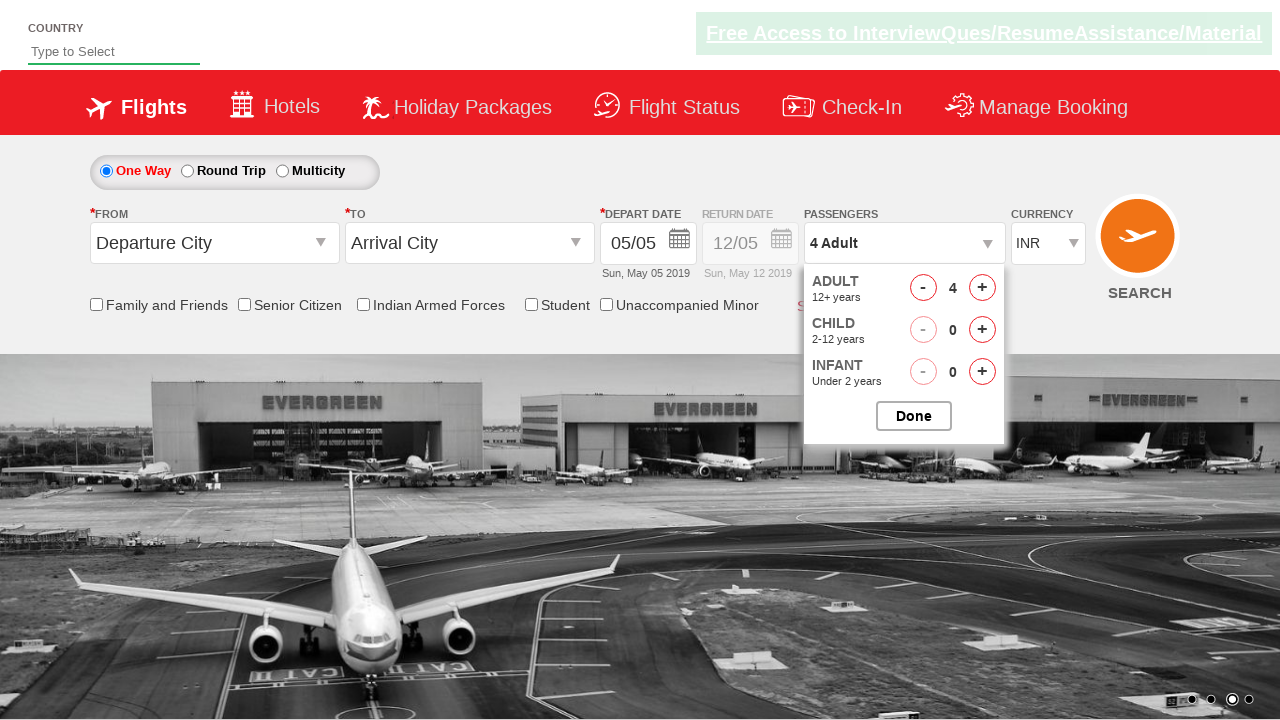

Clicked Done button to close passenger dropdown at (914, 416) on #btnclosepaxoption
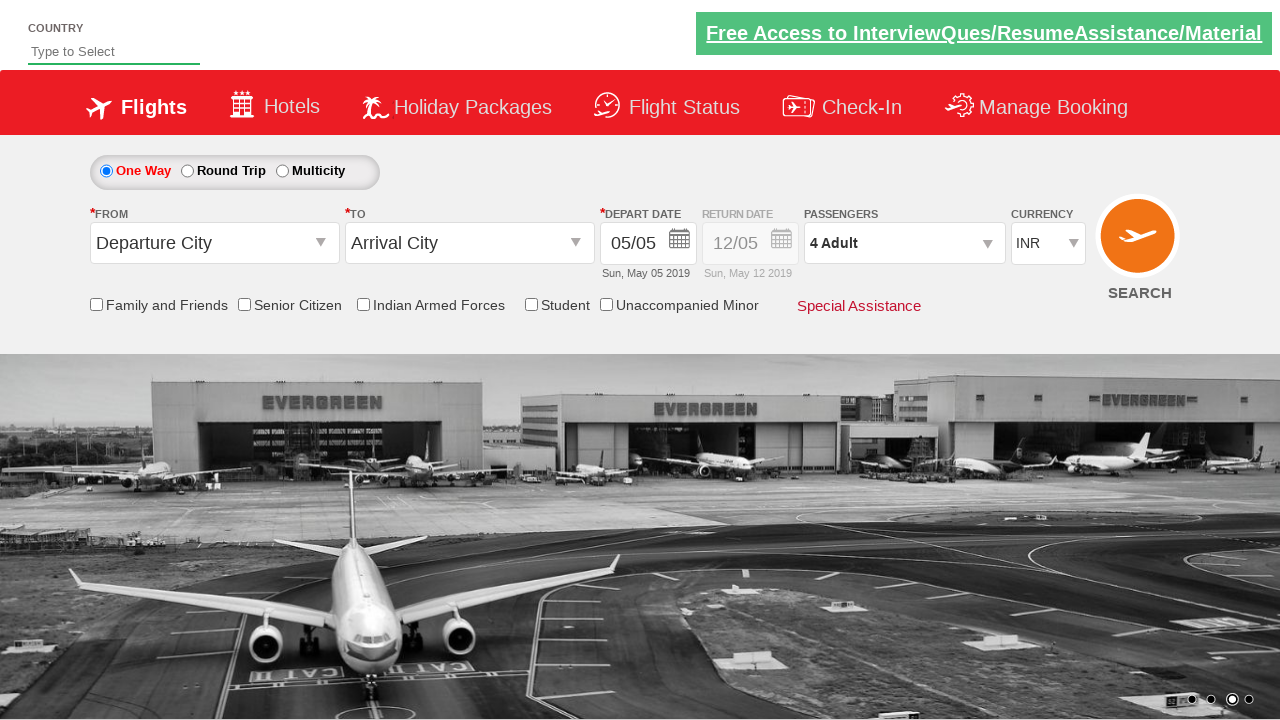

Passenger dropdown closed and passenger info updated
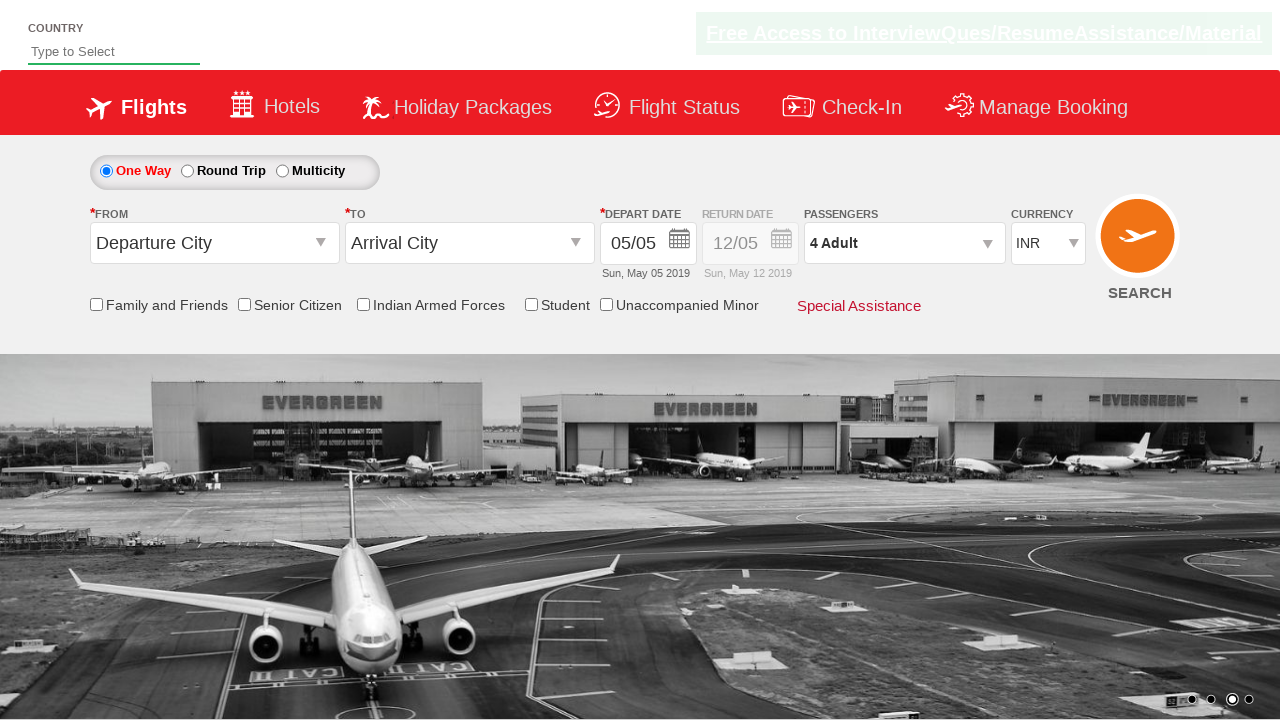

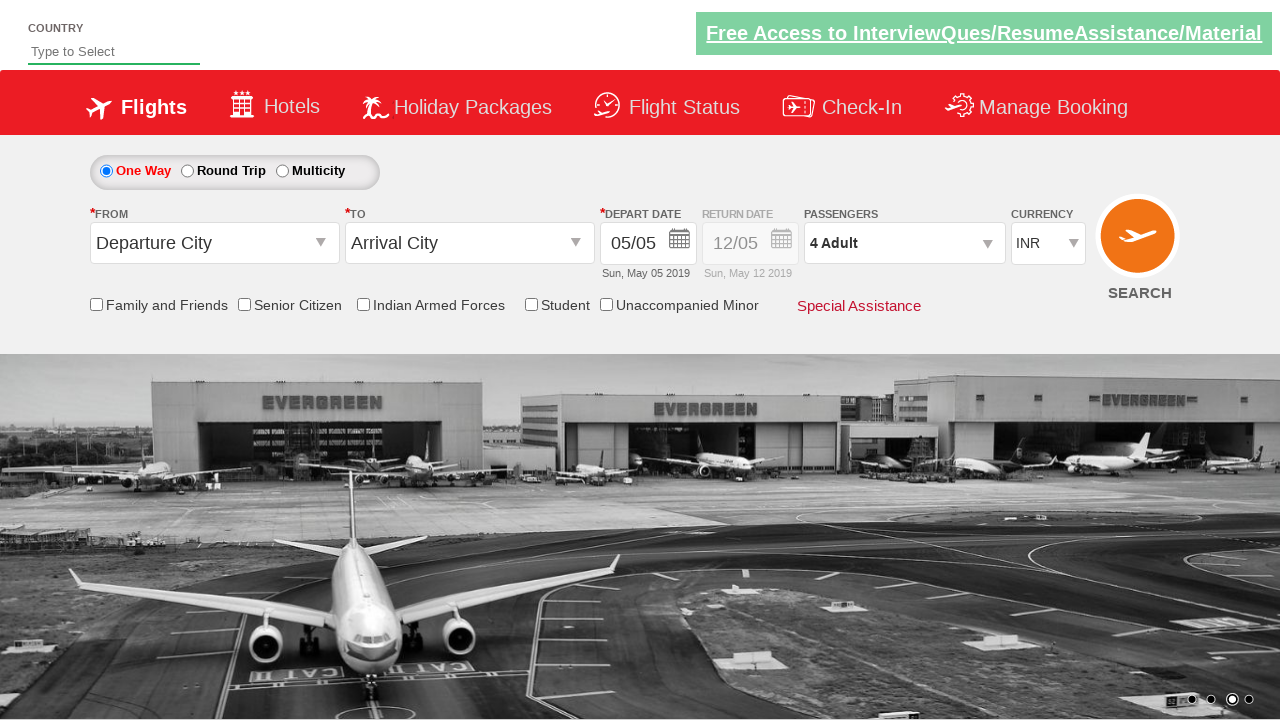